Tests accessibility, overflow, and overlap issues on the chat page at tablet viewport (768x1024)

Starting URL: https://businessinfinity.asisaga.com/chat

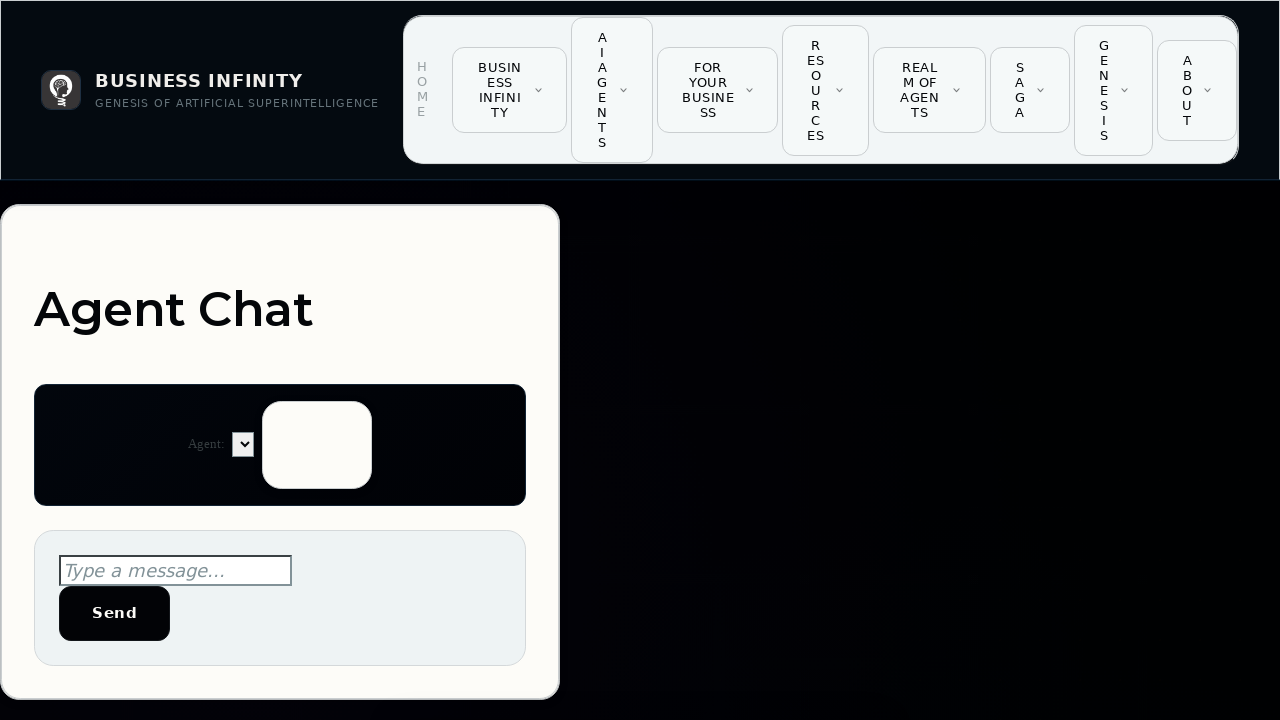

Set viewport to tablet size (768x1024)
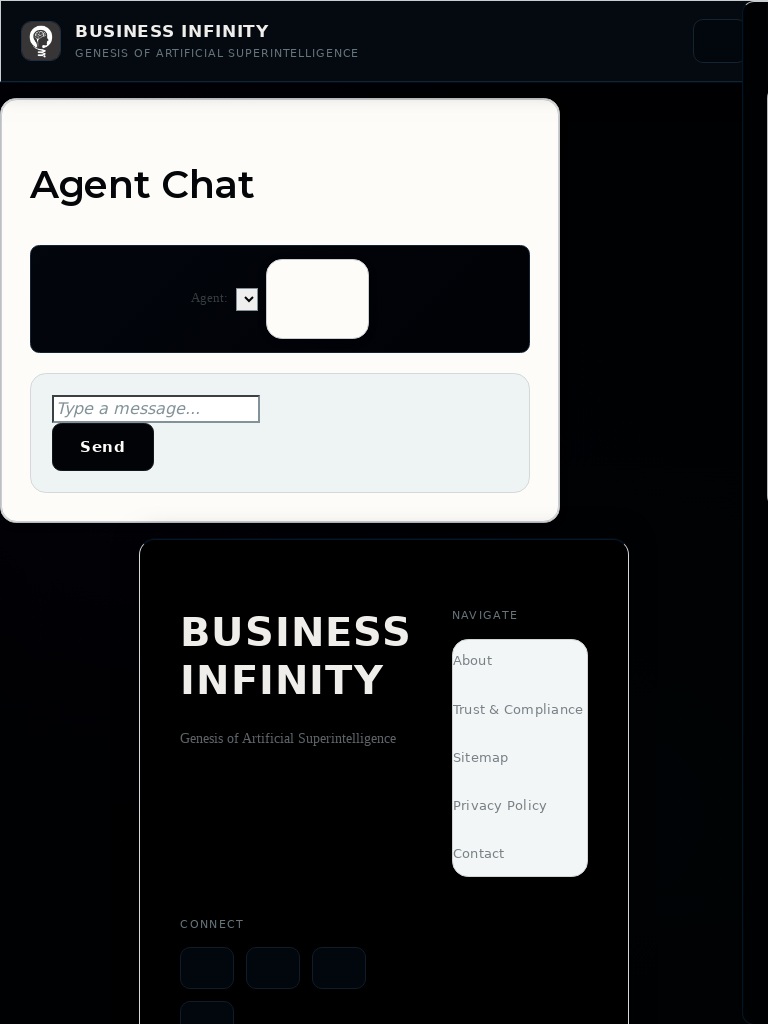

Page content loaded (domcontentloaded)
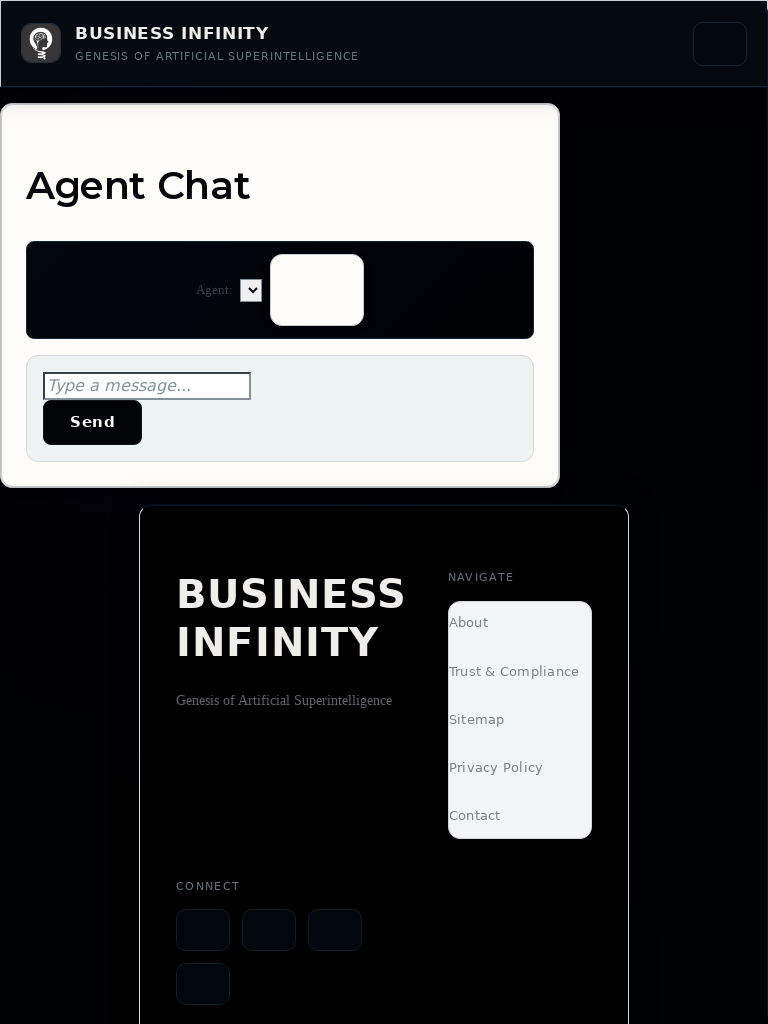

Main body content is visible
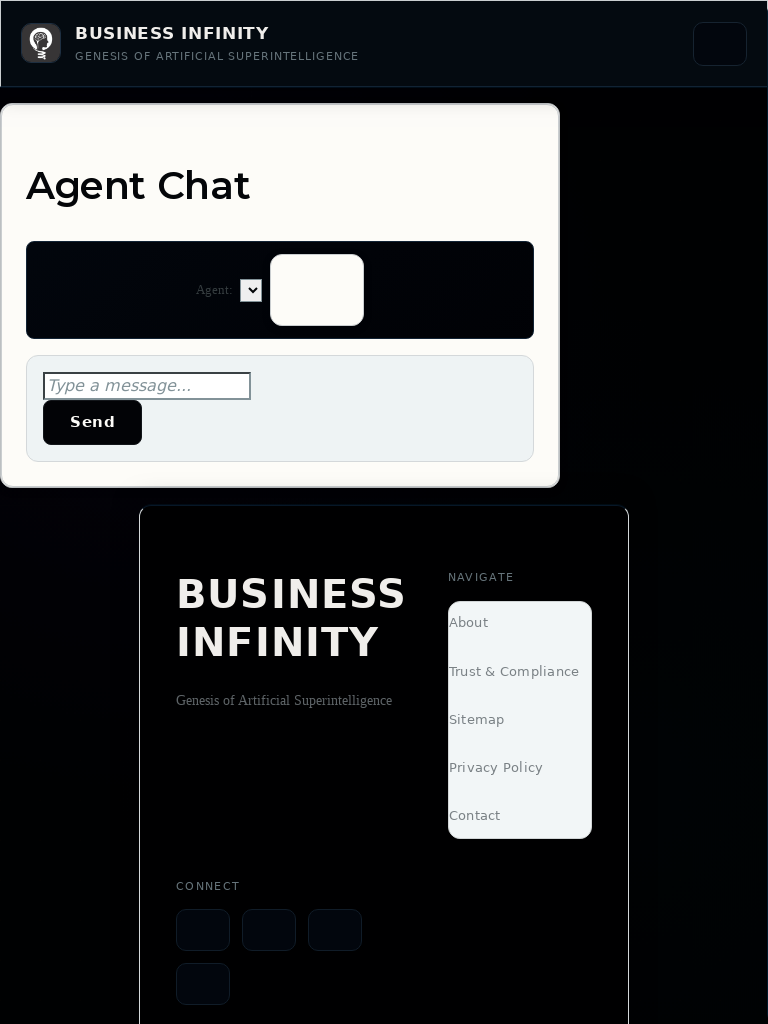

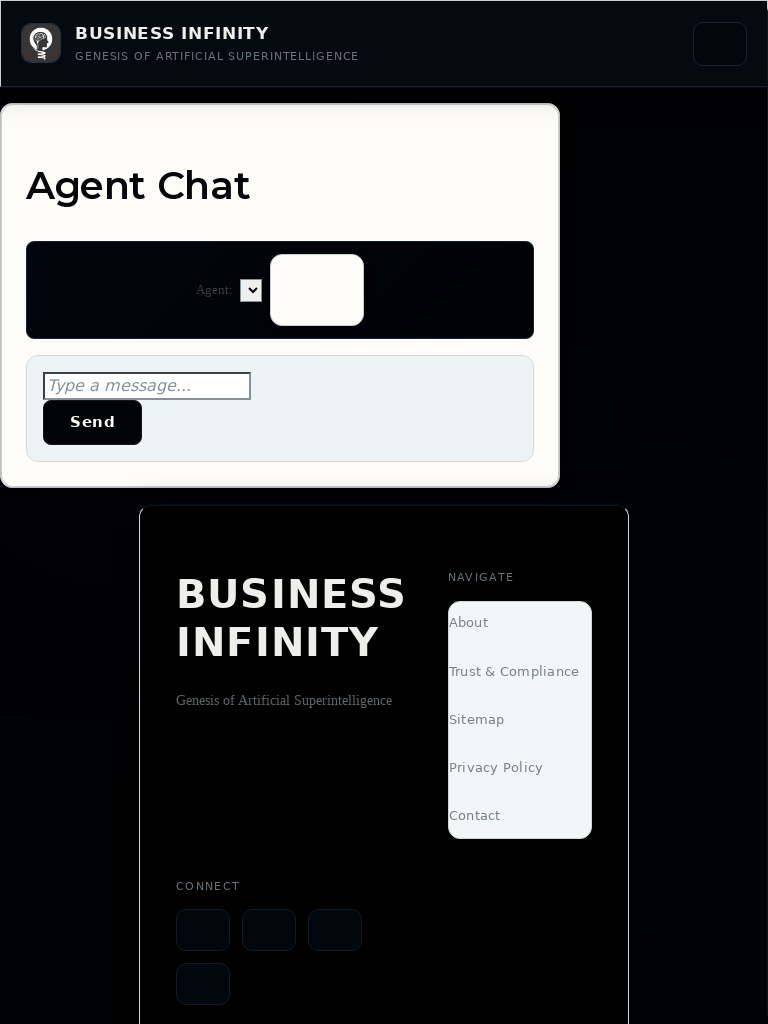